Tests dropdown selection functionality by selecting currency options using different methods (by index, value, and visible text)

Starting URL: https://rahulshettyacademy.com/dropdownsPractise/

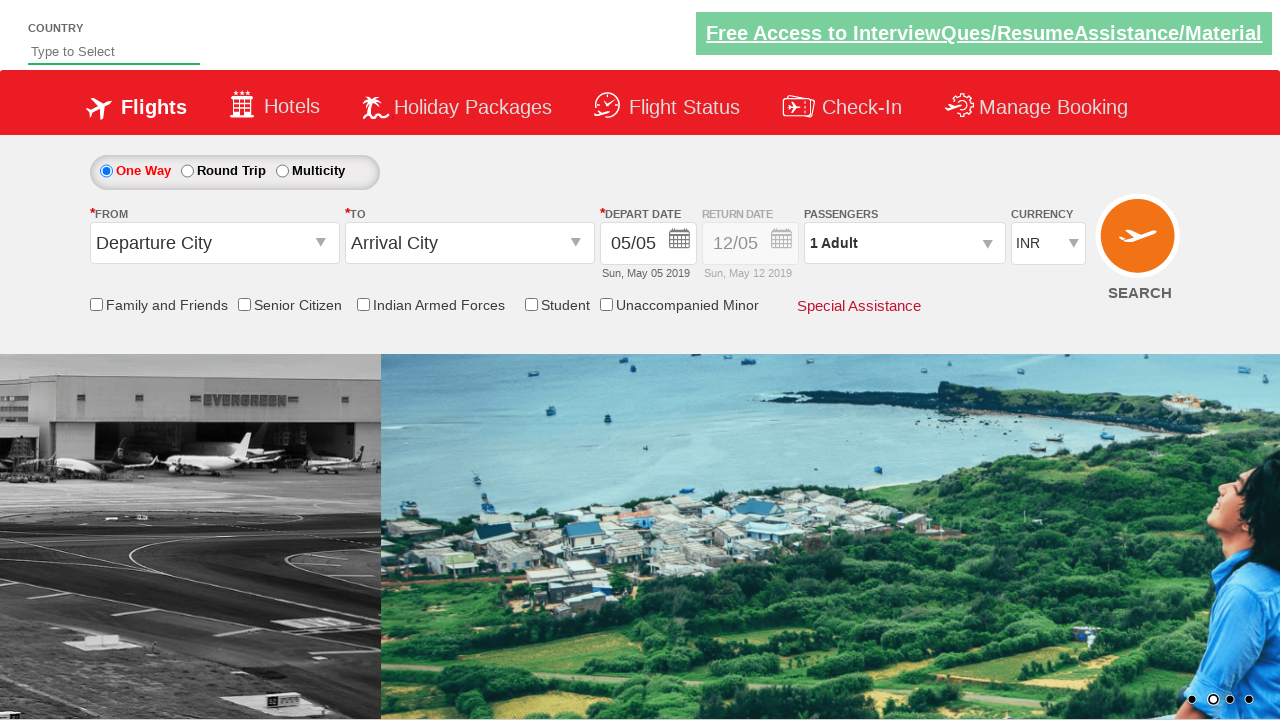

Selected currency dropdown option by index 3 (4th option) on select[id*='Currency']
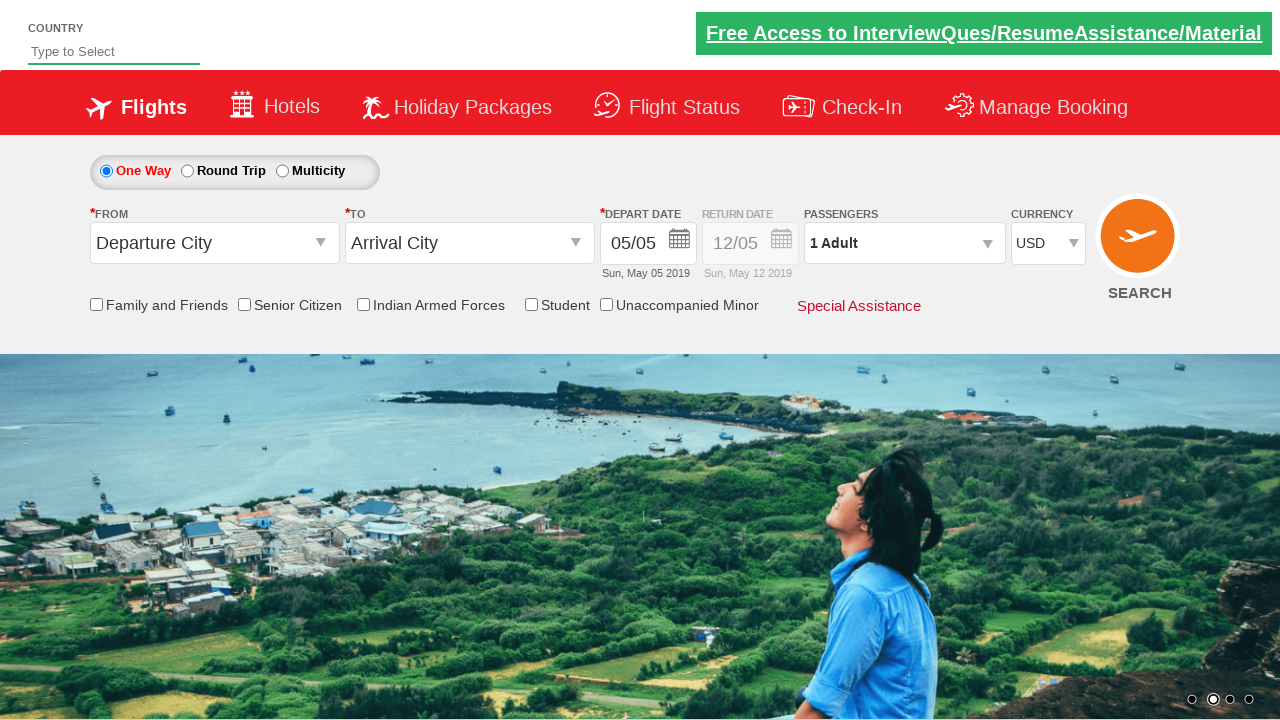

Selected currency dropdown option by value 'AED' on select[id*='Currency']
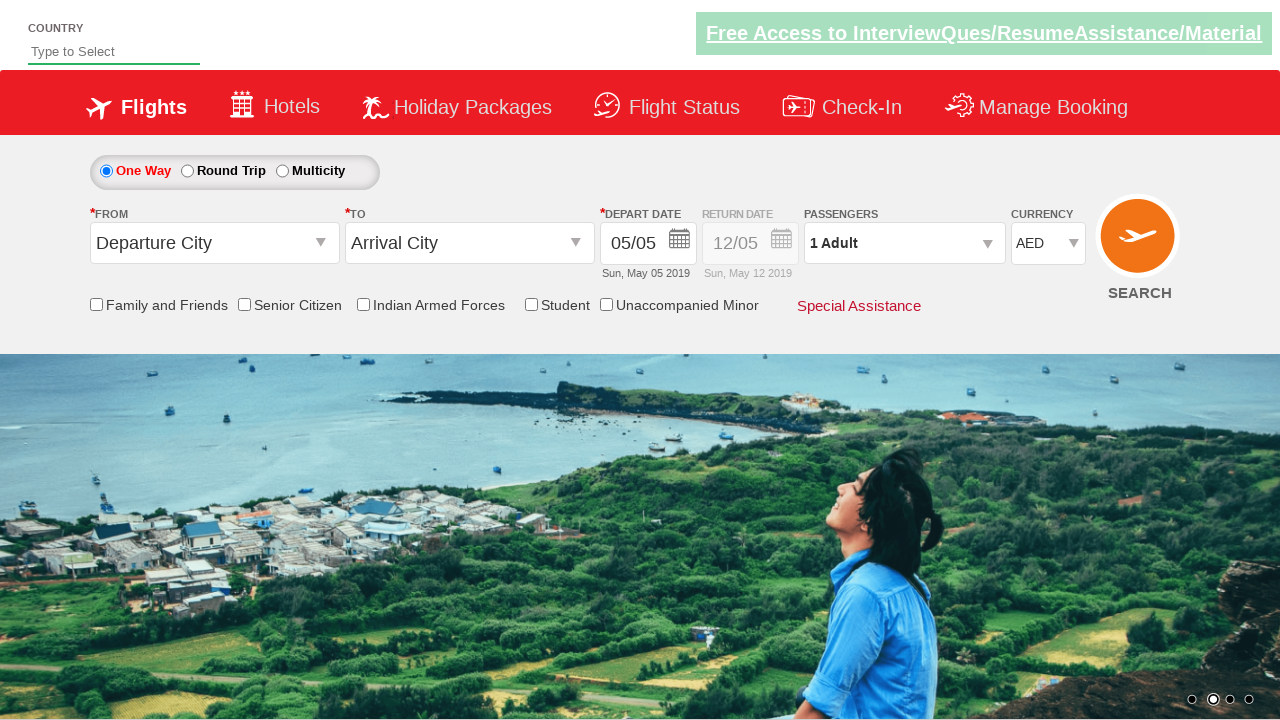

Selected currency dropdown option by label 'INR' on select[id*='Currency']
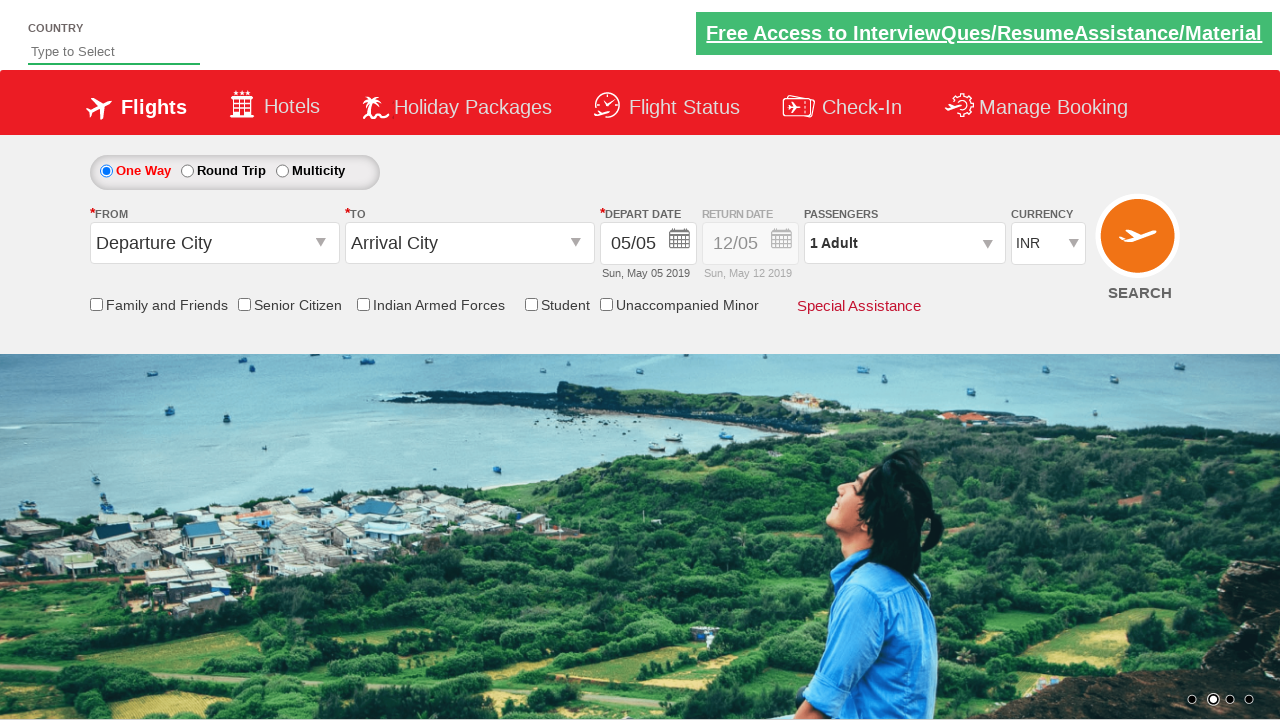

Retrieved all available currency dropdown options for verification
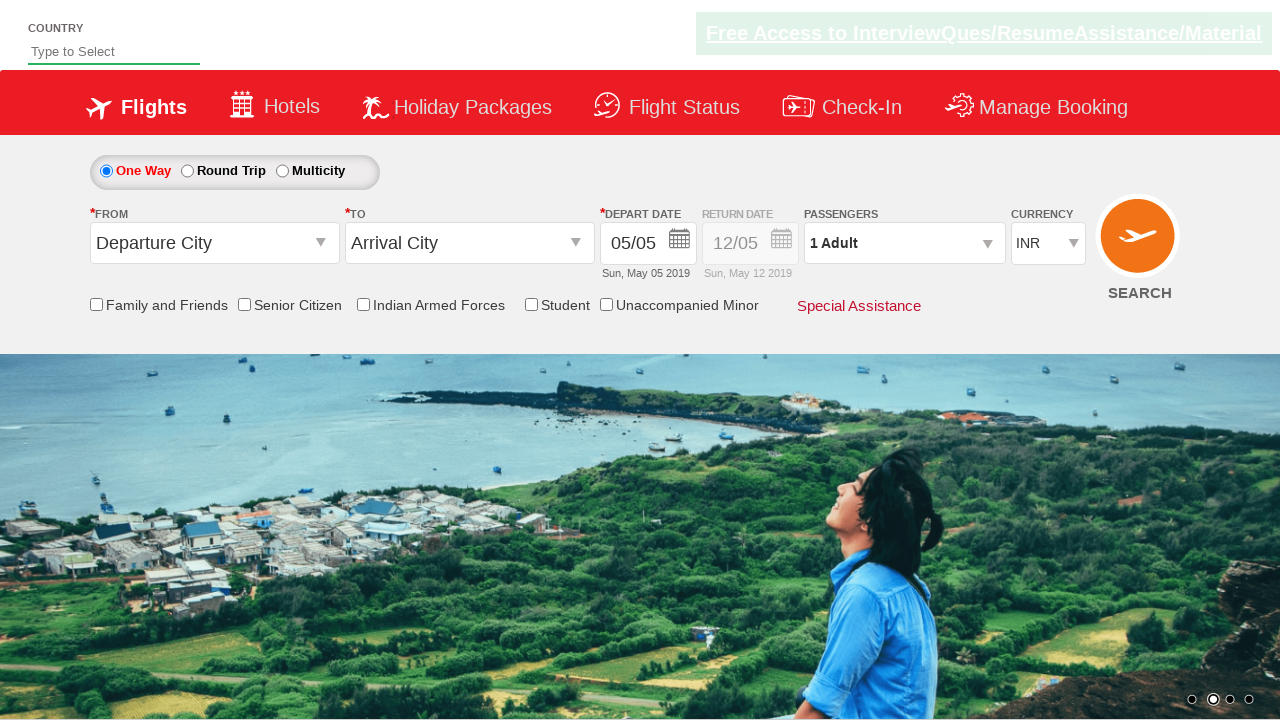

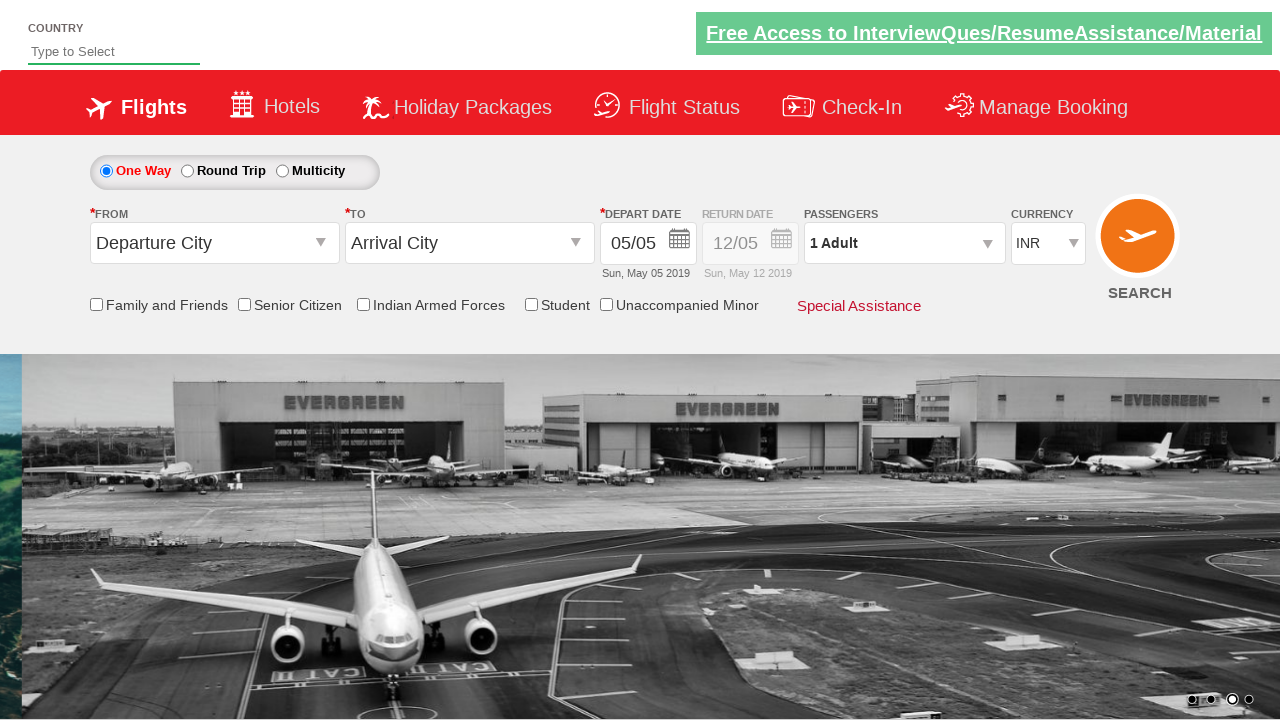